Navigates to Rahul Shetty Academy website and verifies the page loads correctly

Starting URL: https://rahulshettyacademy.com

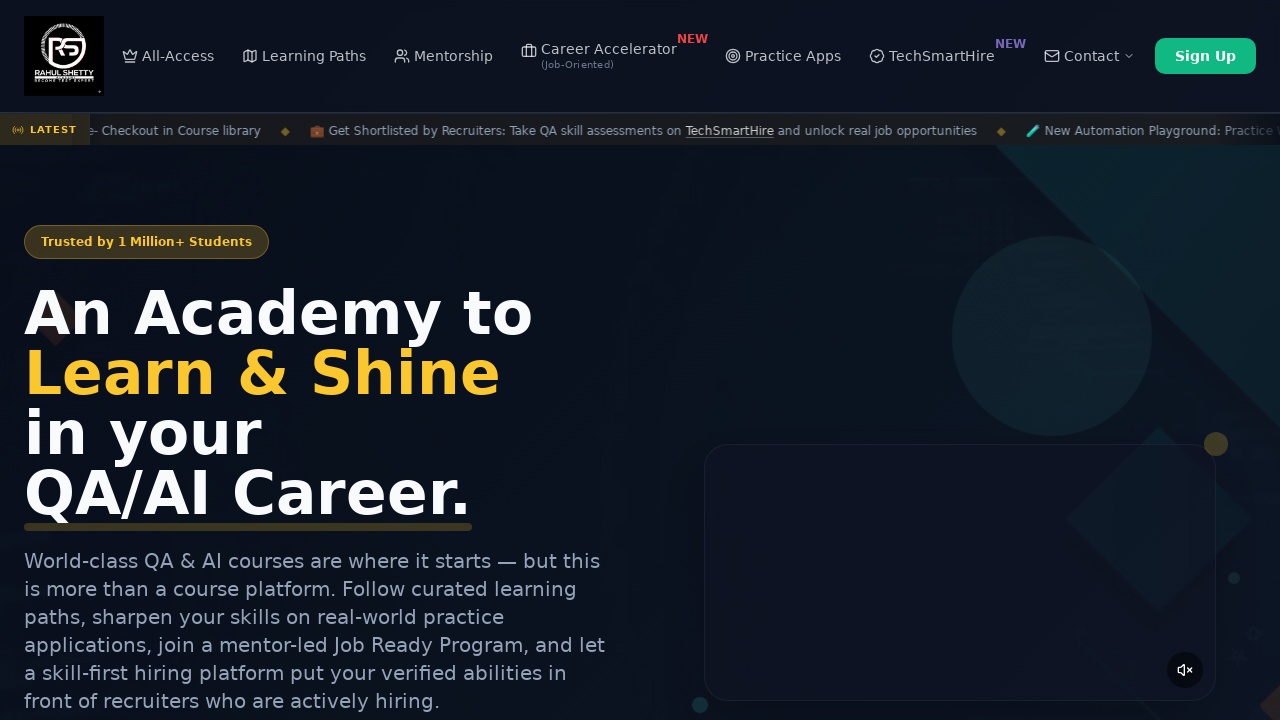

Waited for page to reach networkidle load state
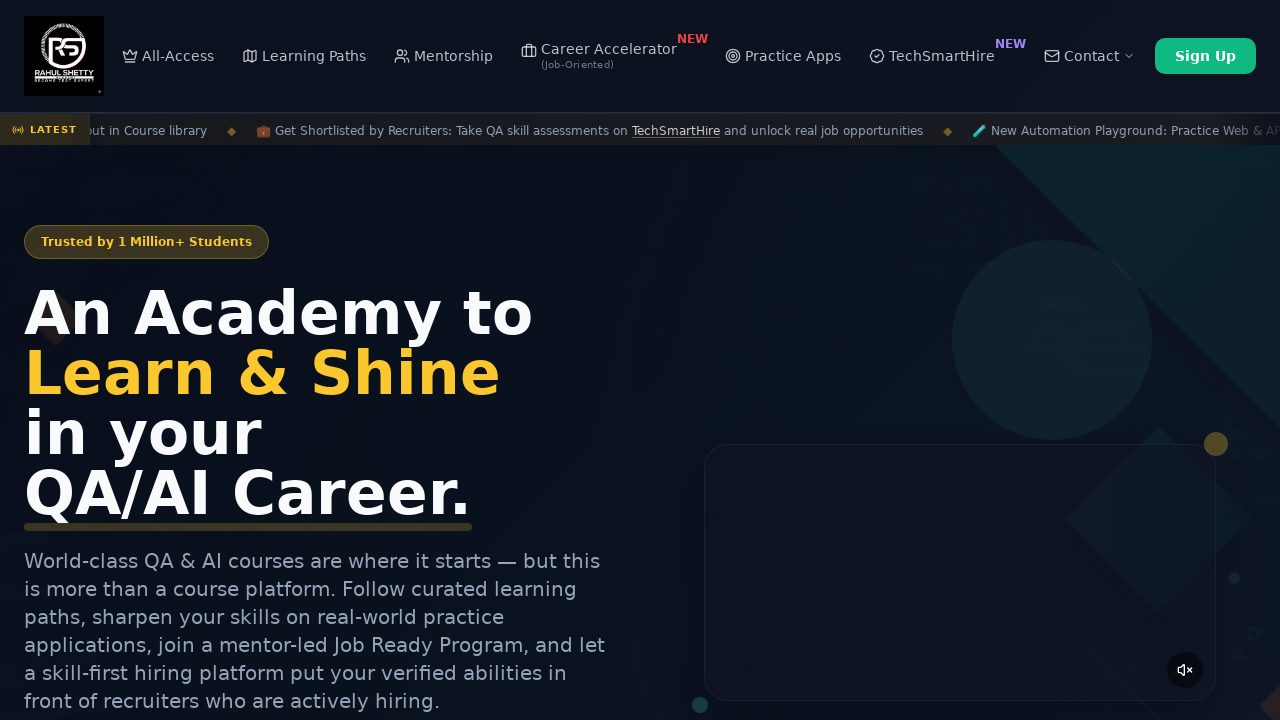

Retrieved page title
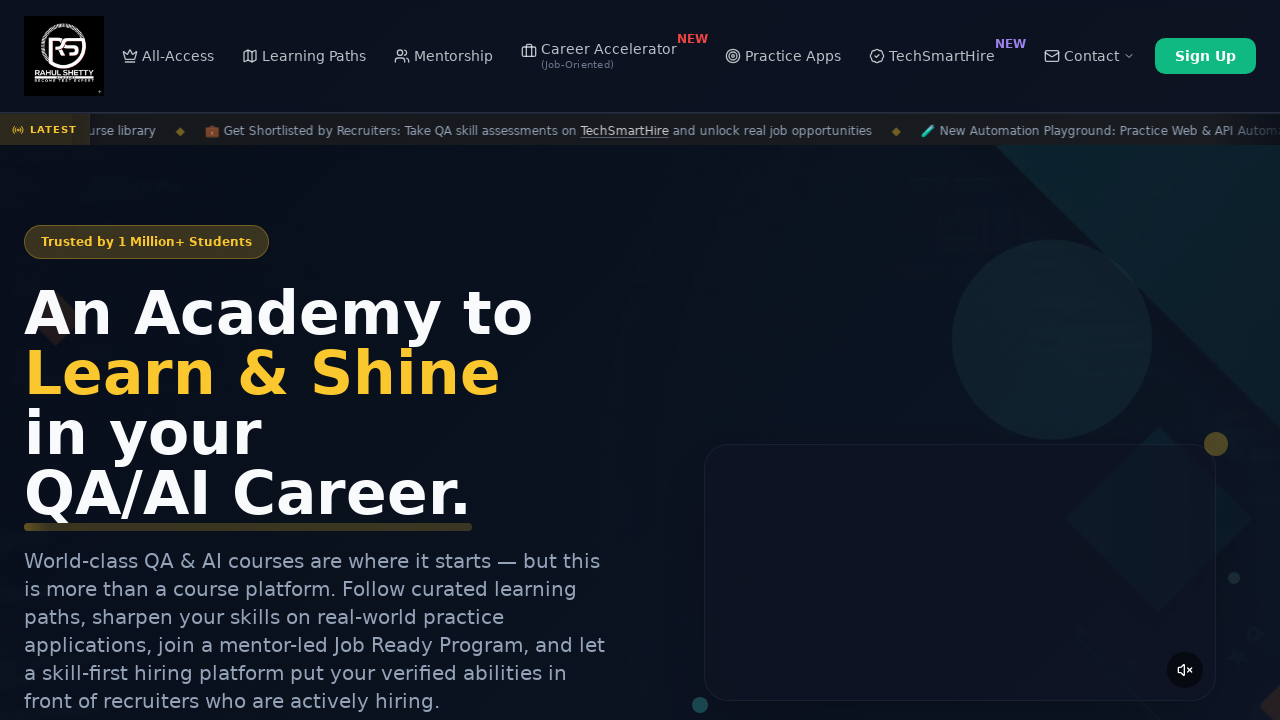

Retrieved current page URL
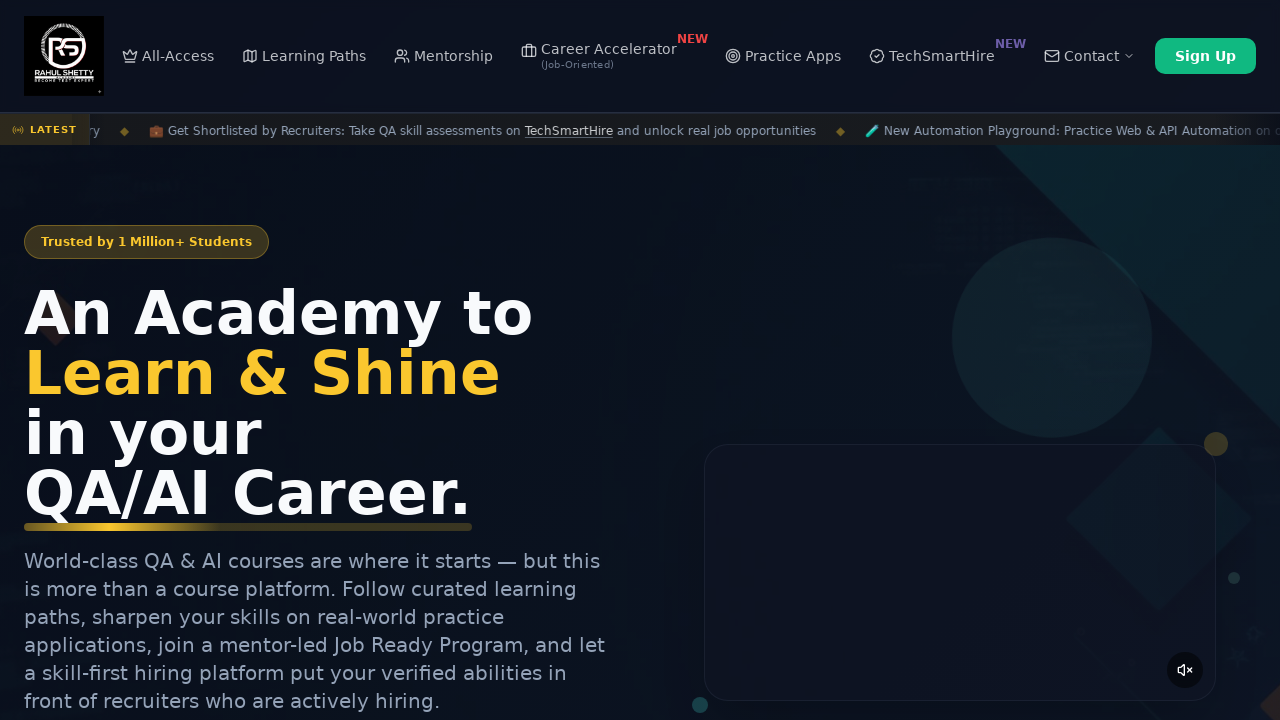

Printed page title: Rahul Shetty Academy | QA Automation, Playwright, AI Testing & Online Training
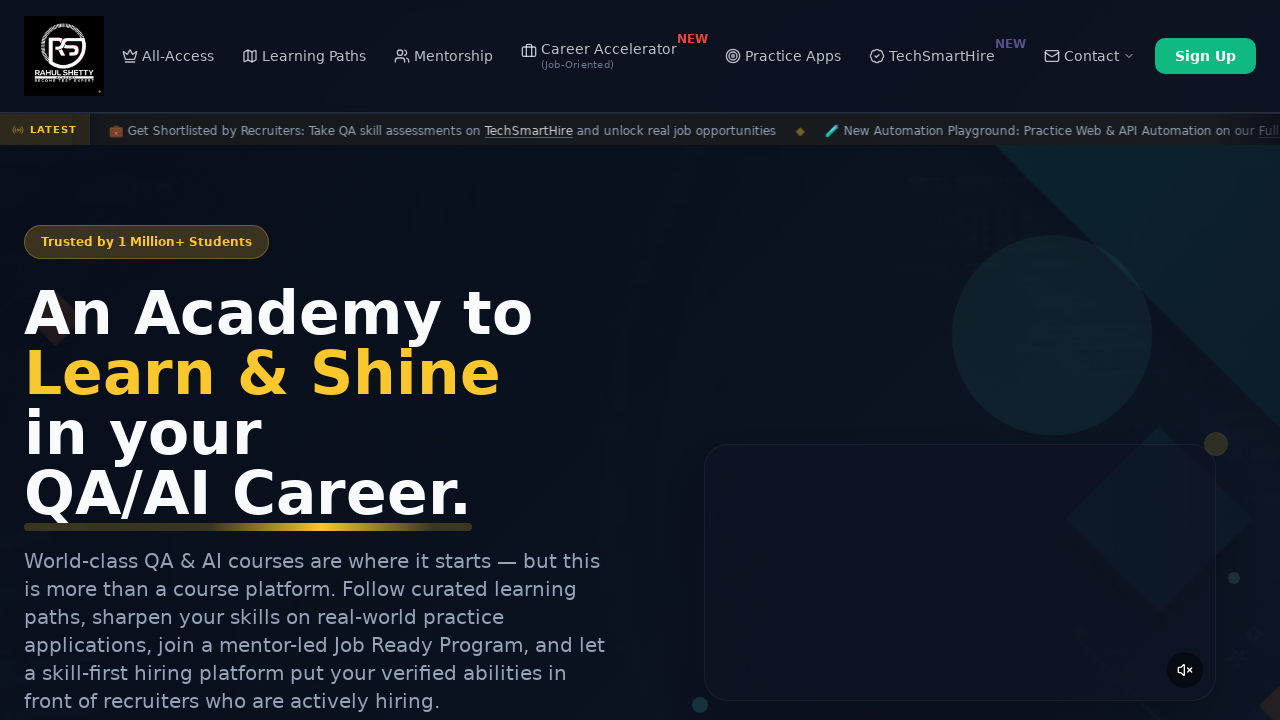

Printed current URL: https://rahulshettyacademy.com/
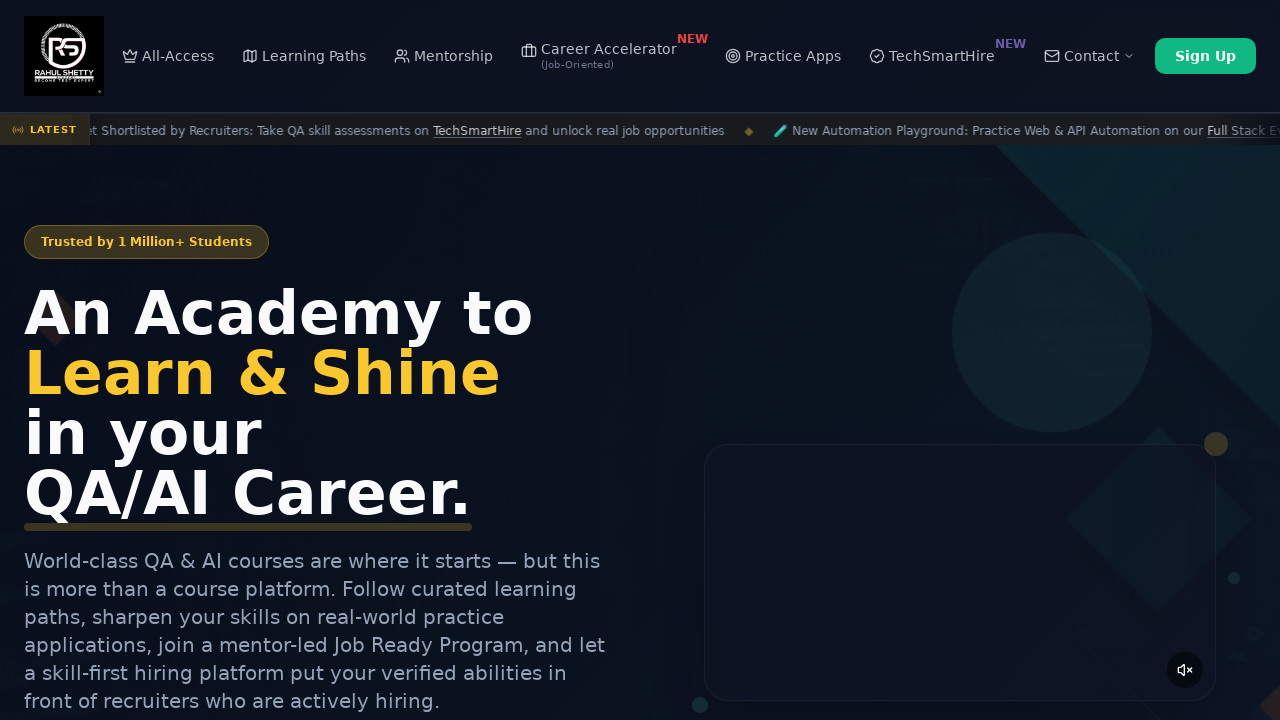

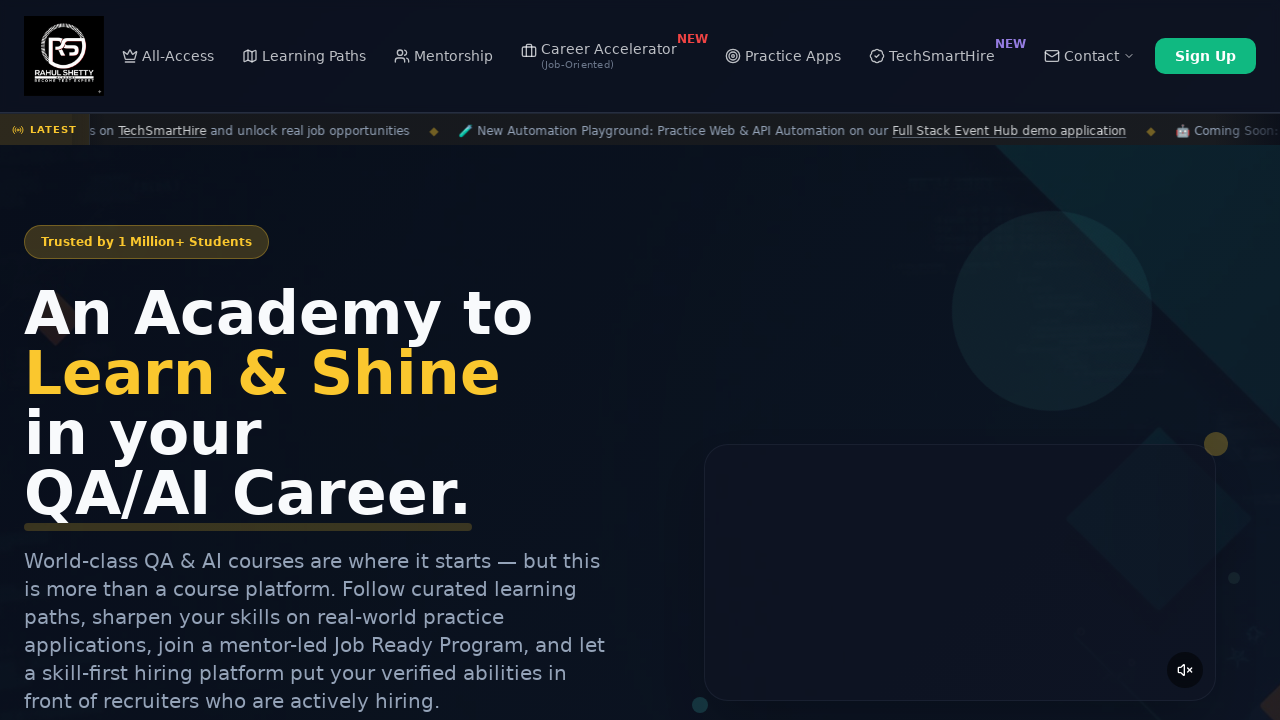